Tests static dropdown functionality by selecting options using different methods: by index, by visible text, and by value on a practice website.

Starting URL: https://rahulshettyacademy.com/dropdownsPractise/

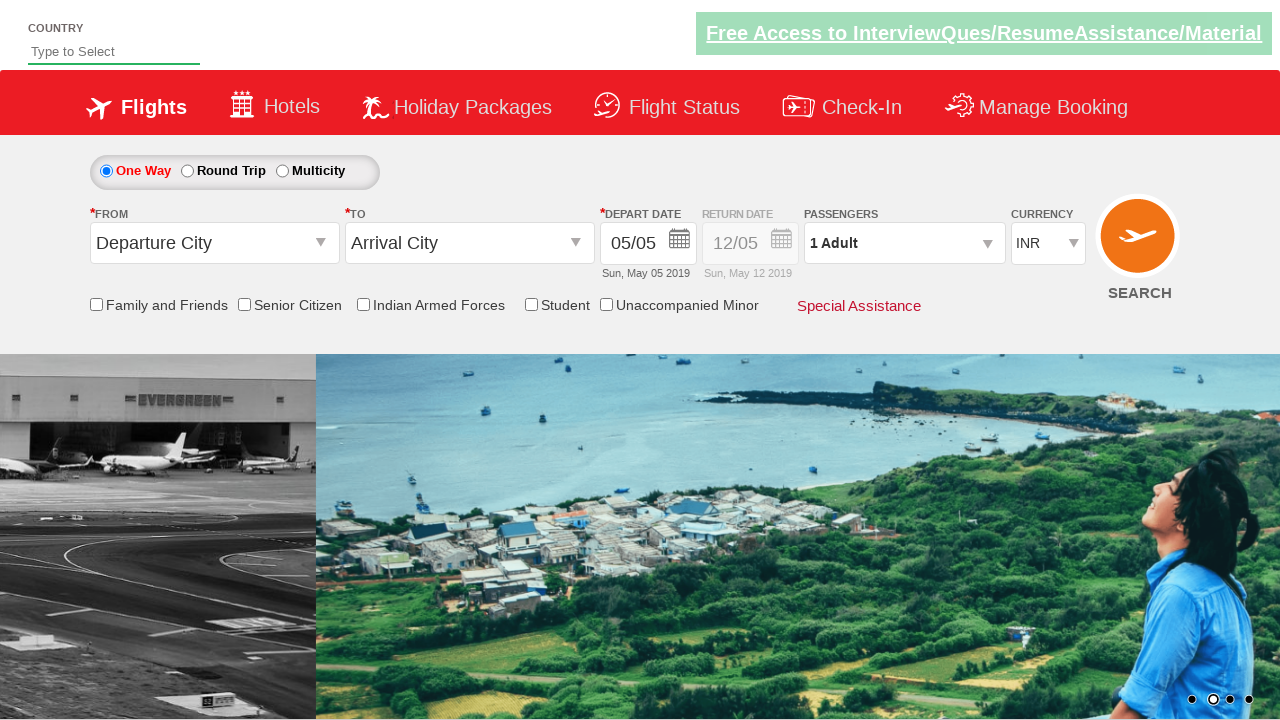

Navigated to dropdowns practice page
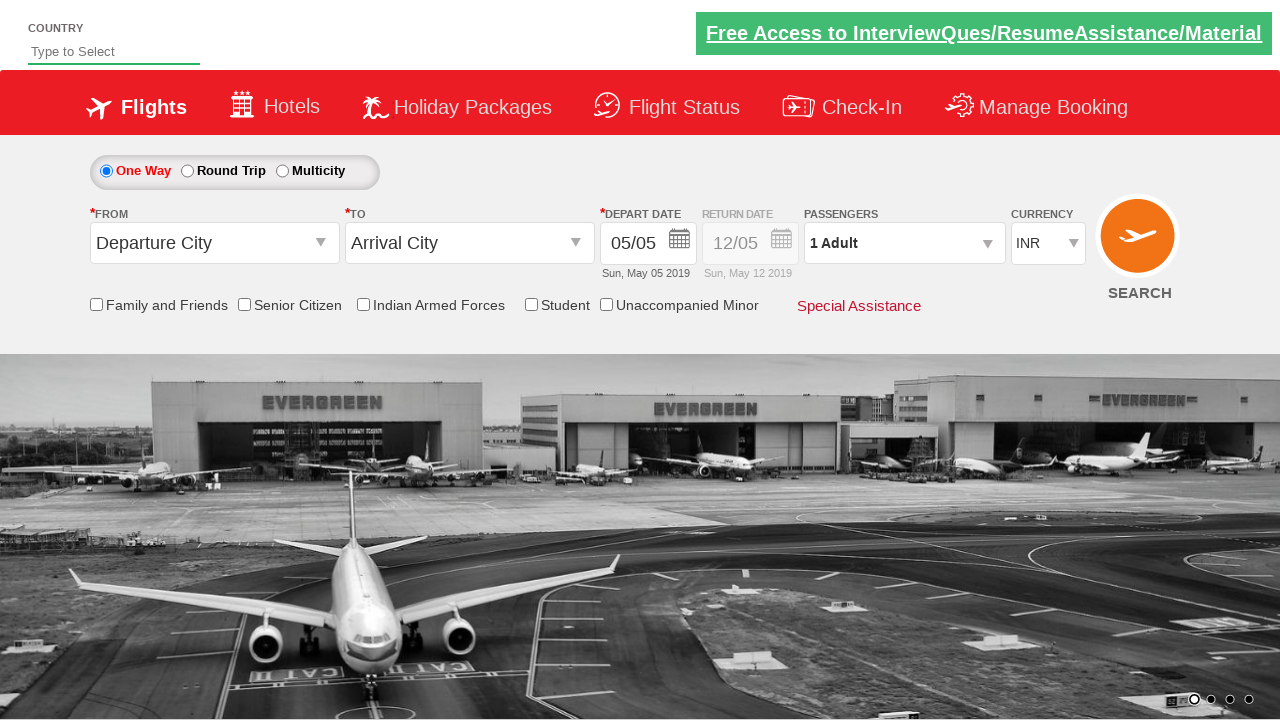

Selected dropdown option by index 3 on #ctl00_mainContent_DropDownListCurrency
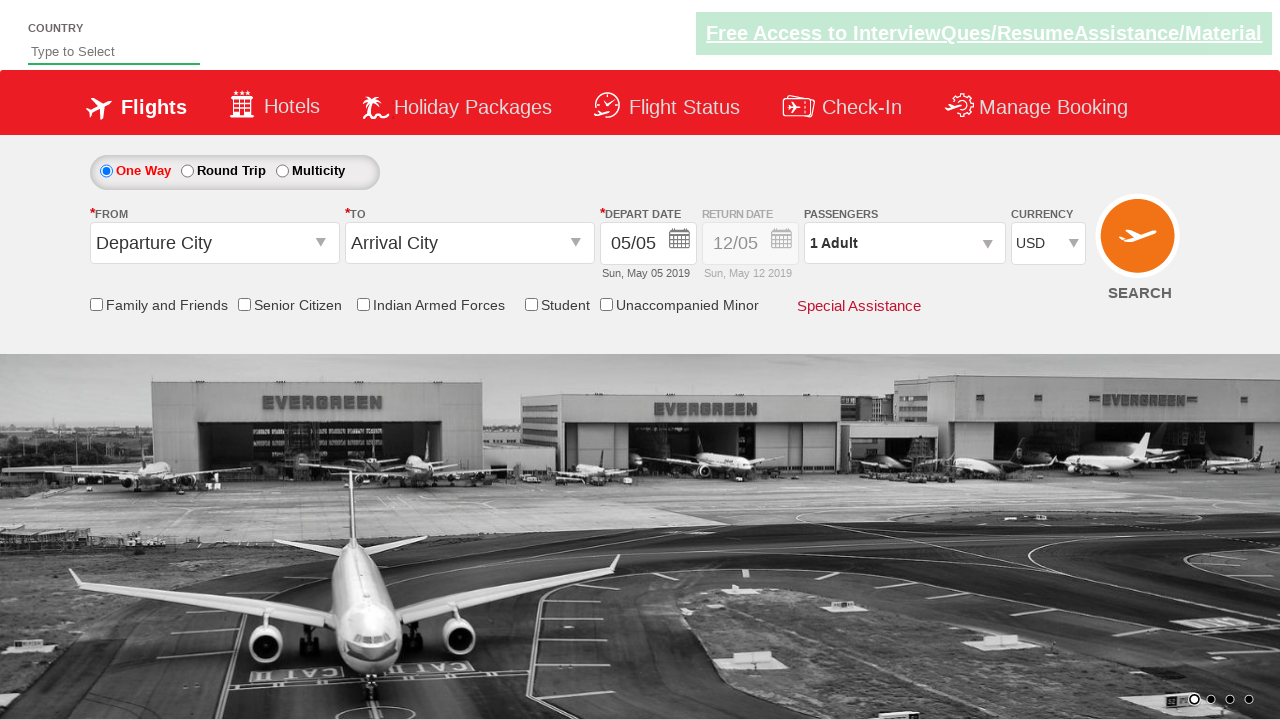

Selected dropdown option by visible text 'AED' on #ctl00_mainContent_DropDownListCurrency
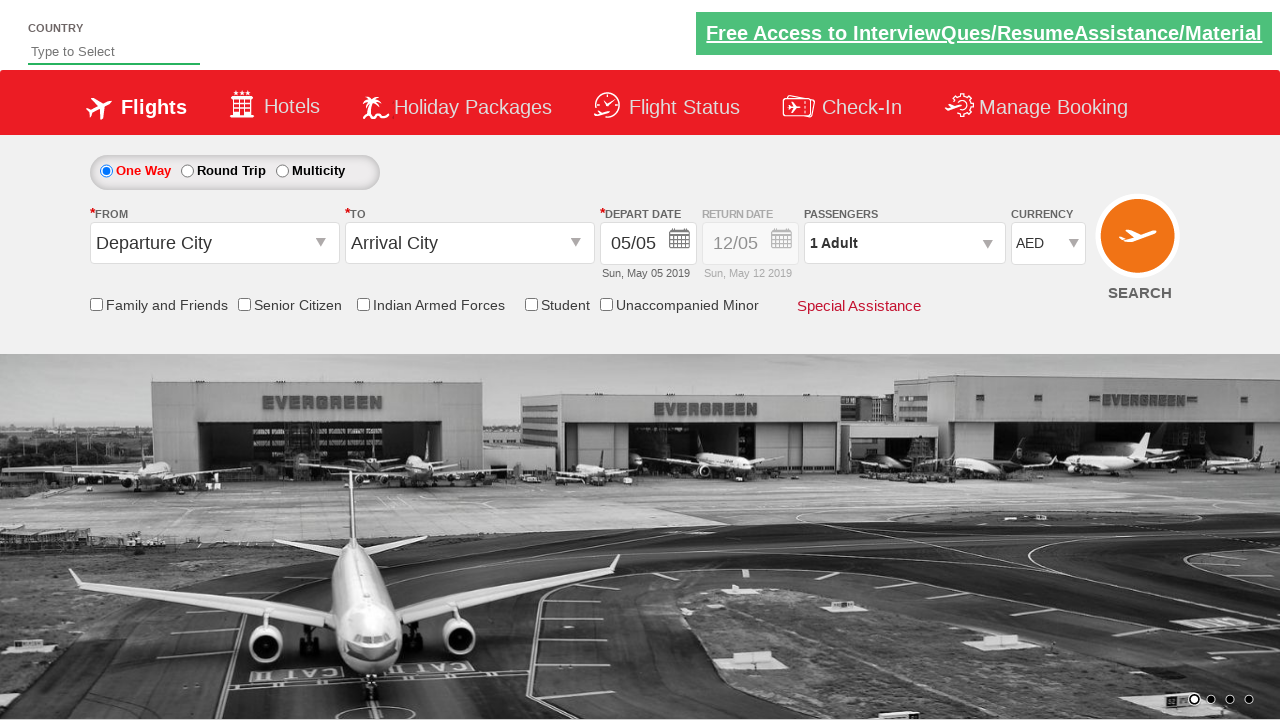

Selected dropdown option by value 'INR' on #ctl00_mainContent_DropDownListCurrency
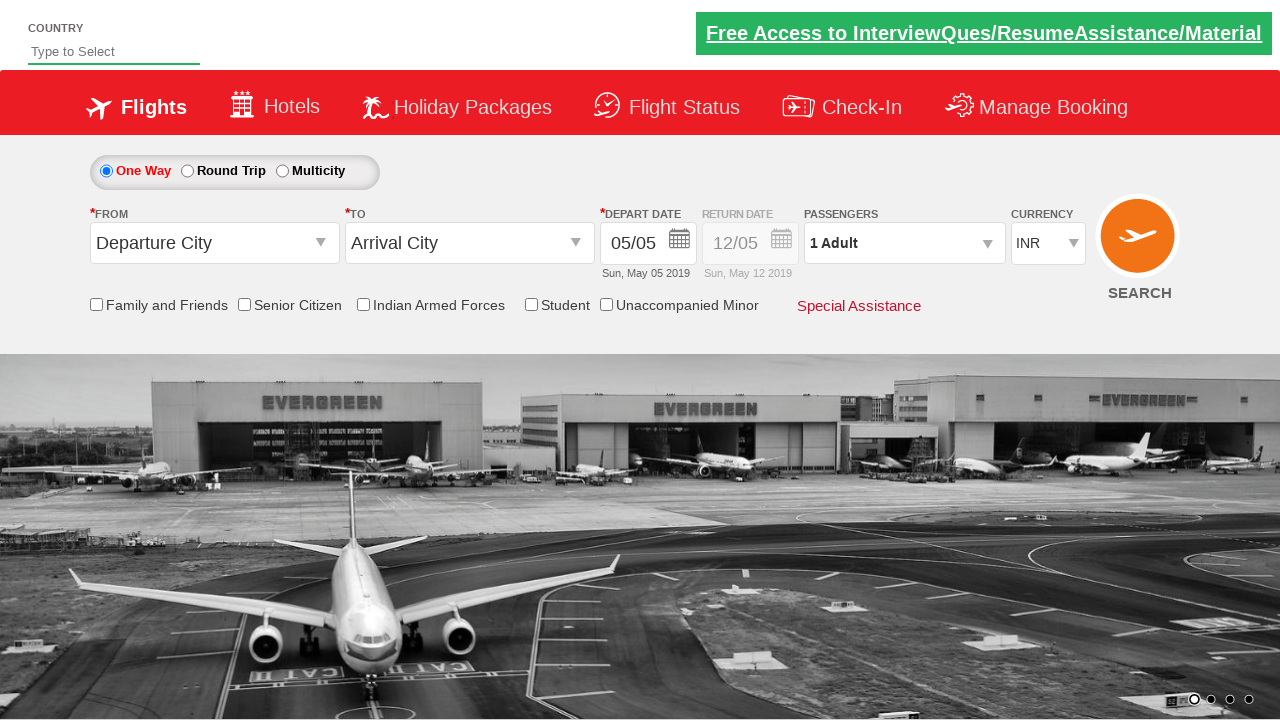

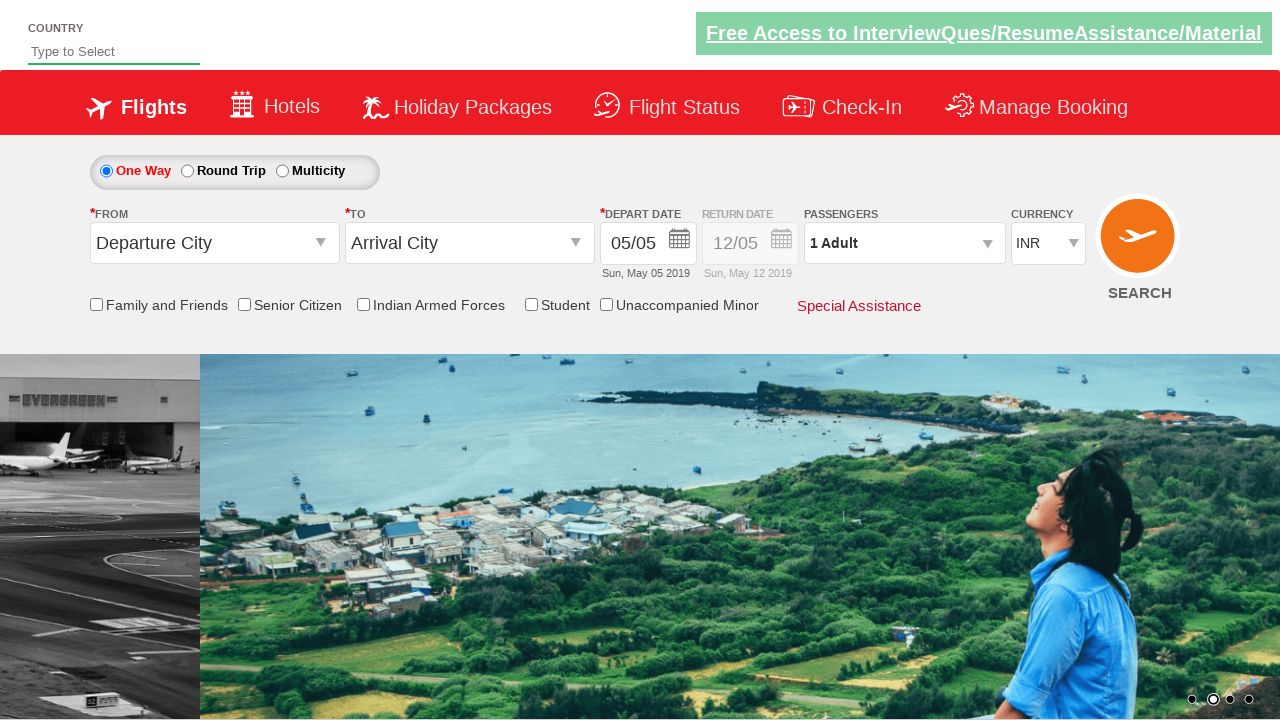